Tests drag and drop functionality within an iframe by dragging an element from source to destination using jQuery UI demo

Starting URL: https://jqueryui.com/droppable/

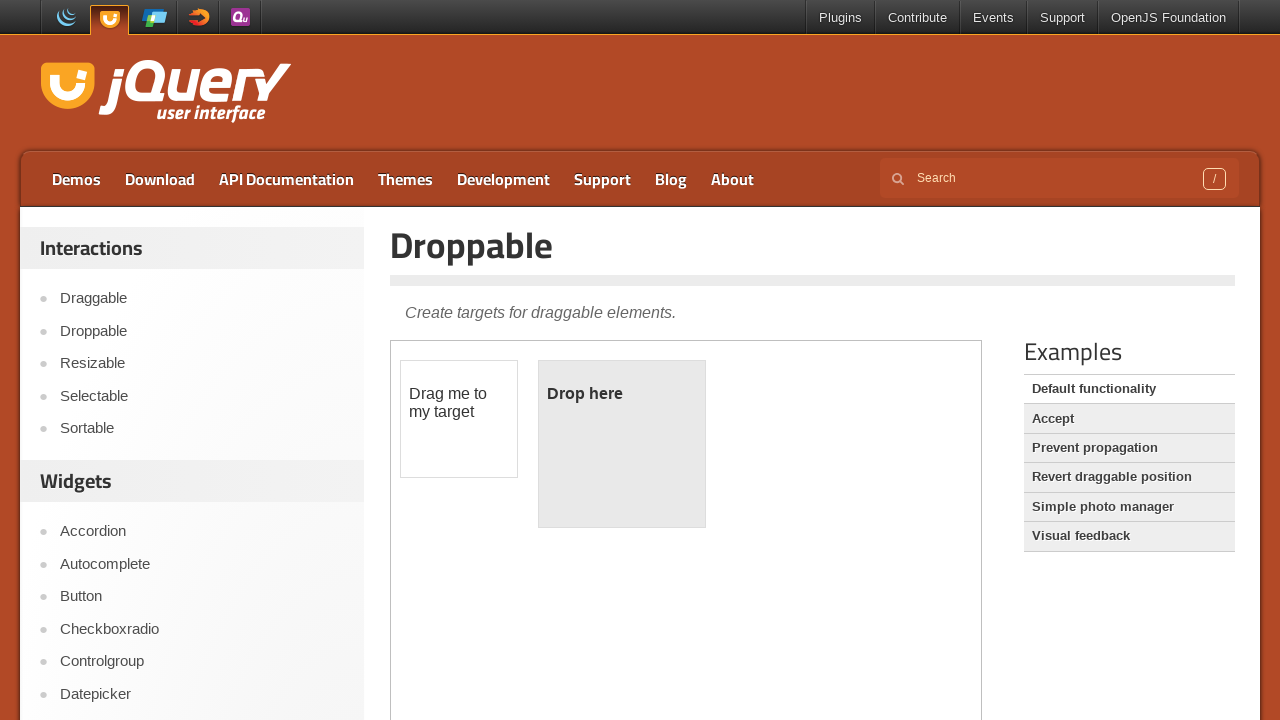

Located iframe containing drag and drop demo
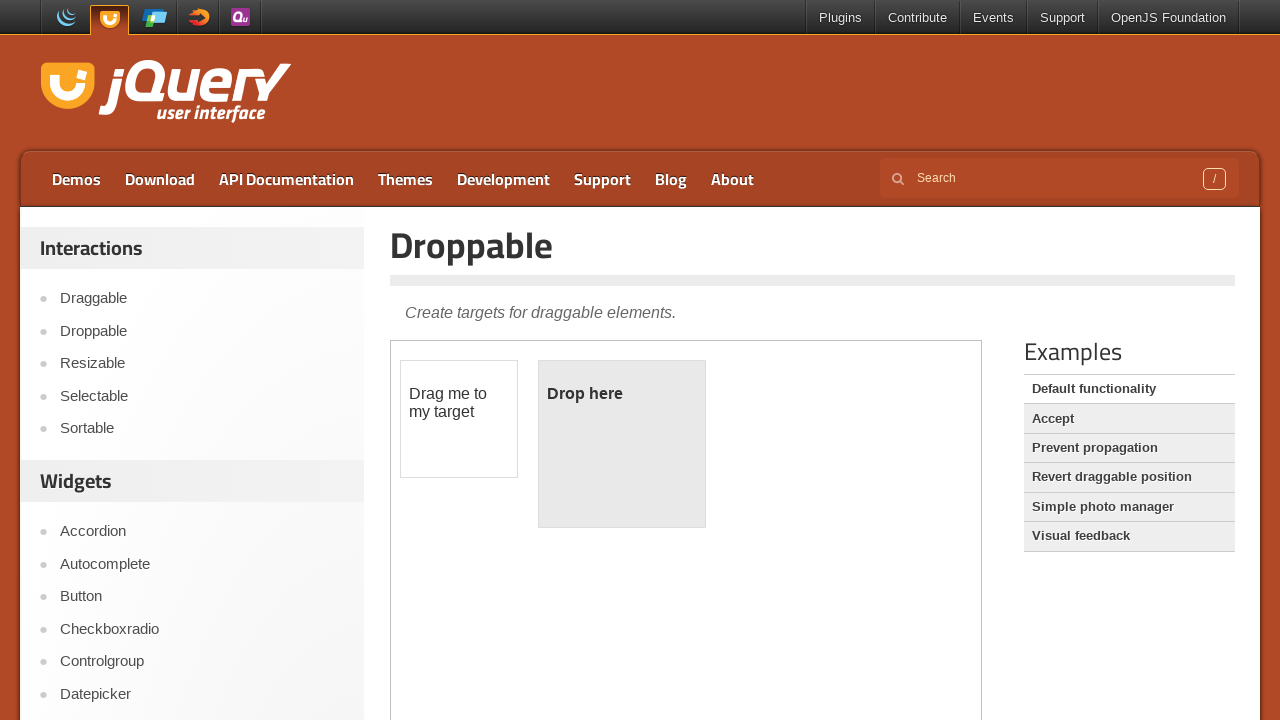

Located draggable element within iframe
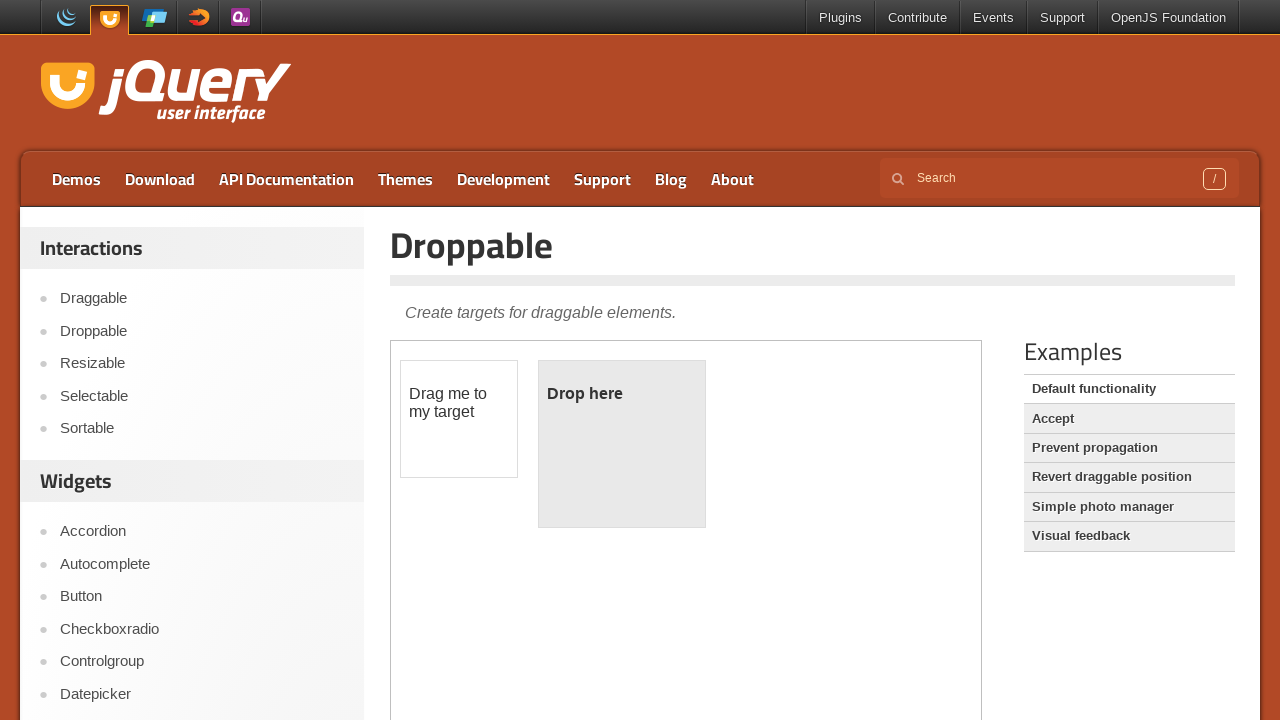

Located droppable element within iframe
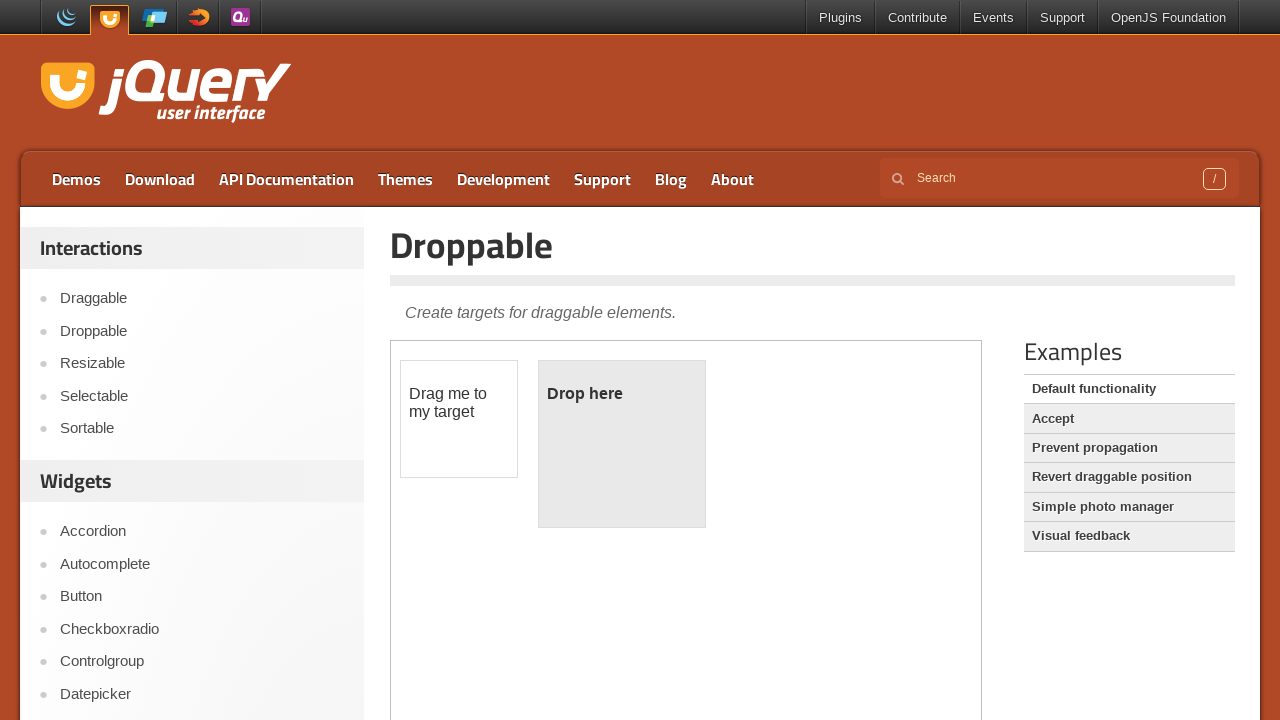

Dragged draggable element to droppable element at (622, 444)
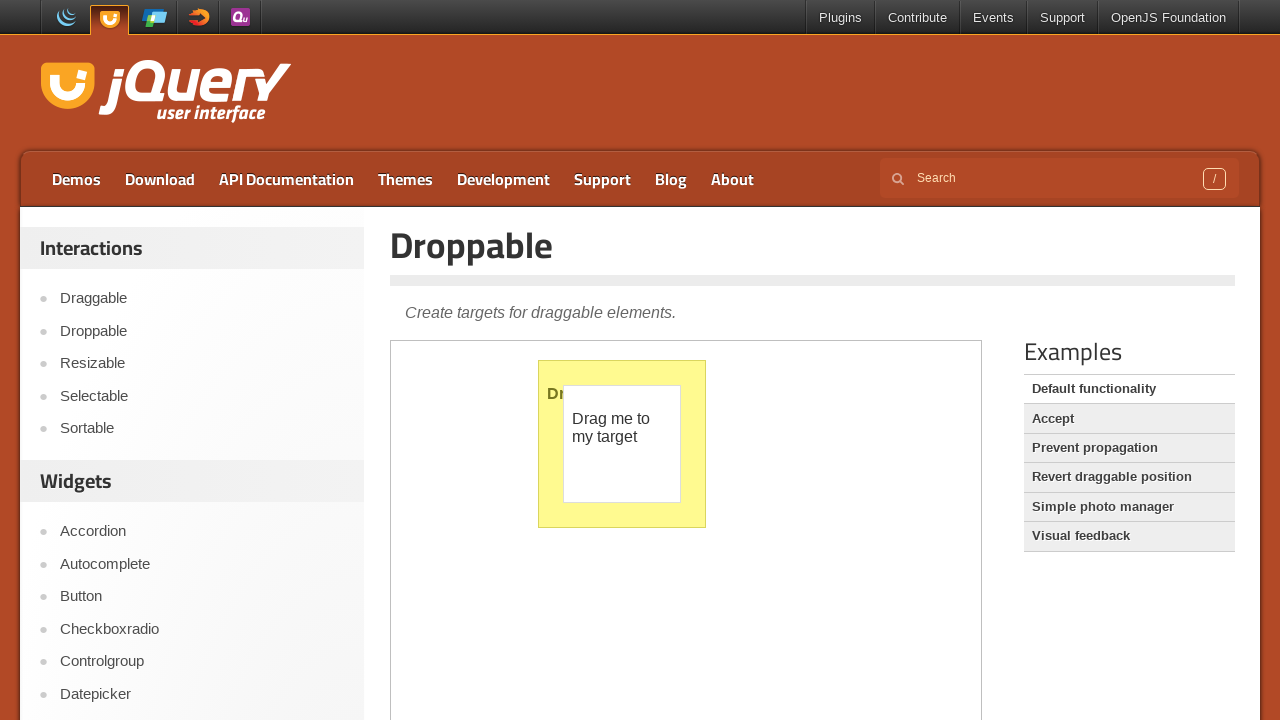

Retrieved page title: Droppable | jQuery UI
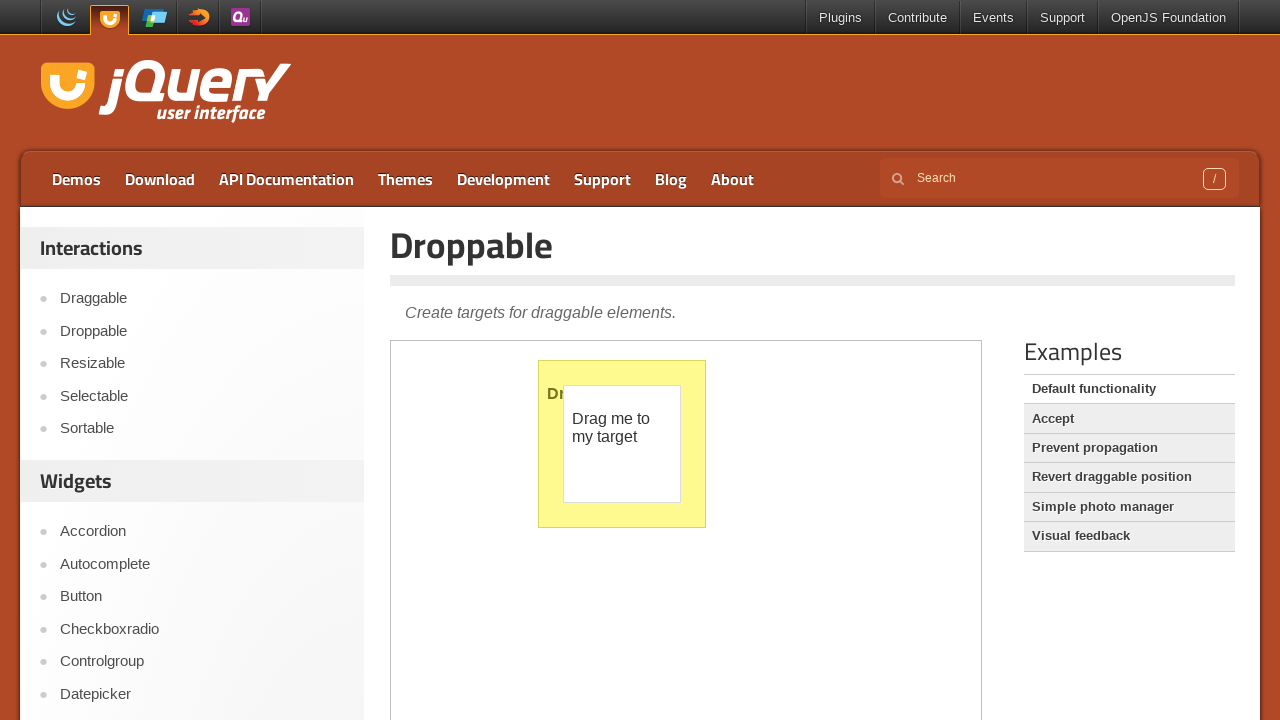

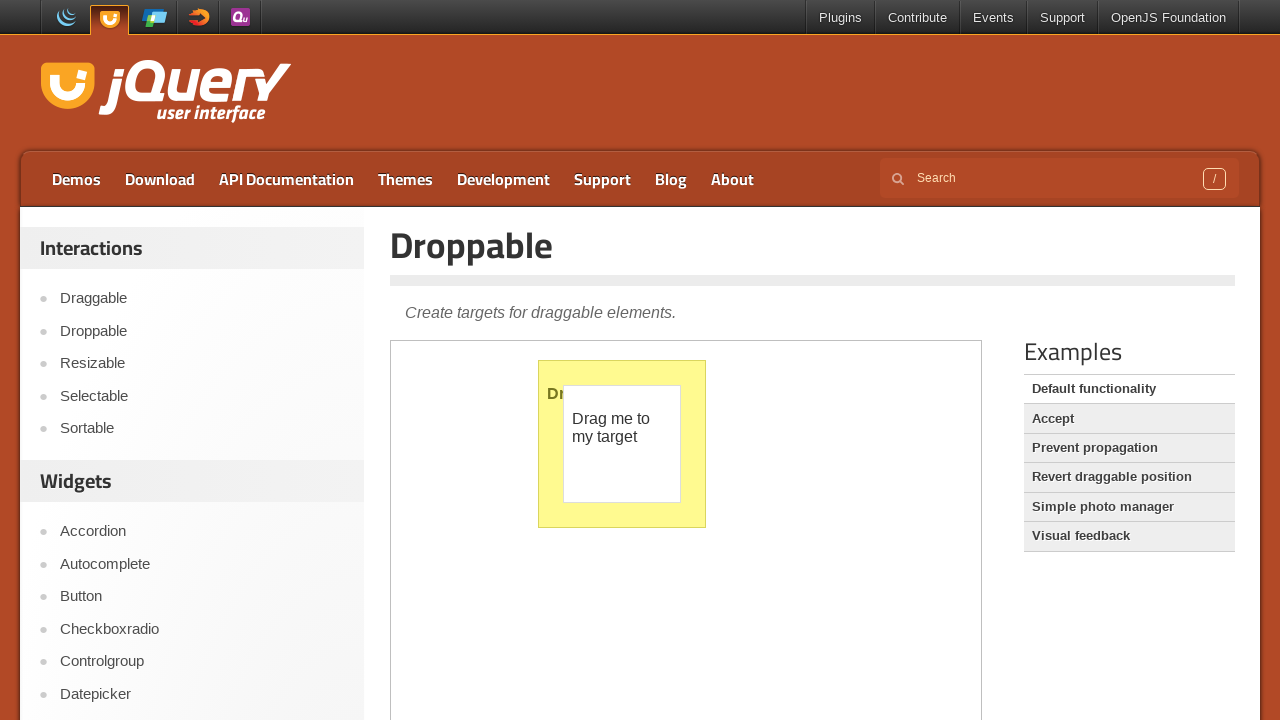